Verifies that the Categories panel displays with all category options including Phones, Laptops, and Monitors

Starting URL: https://www.demoblaze.com/

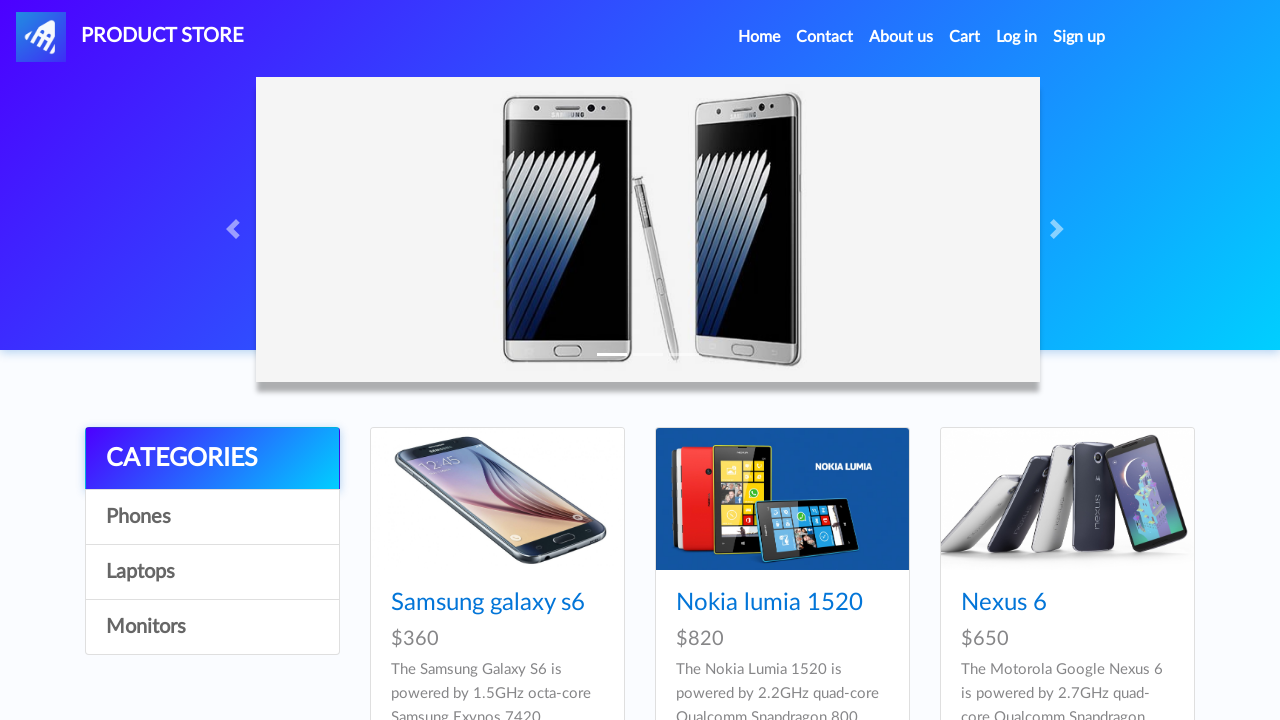

CATEGORIES header loaded in the Categories panel
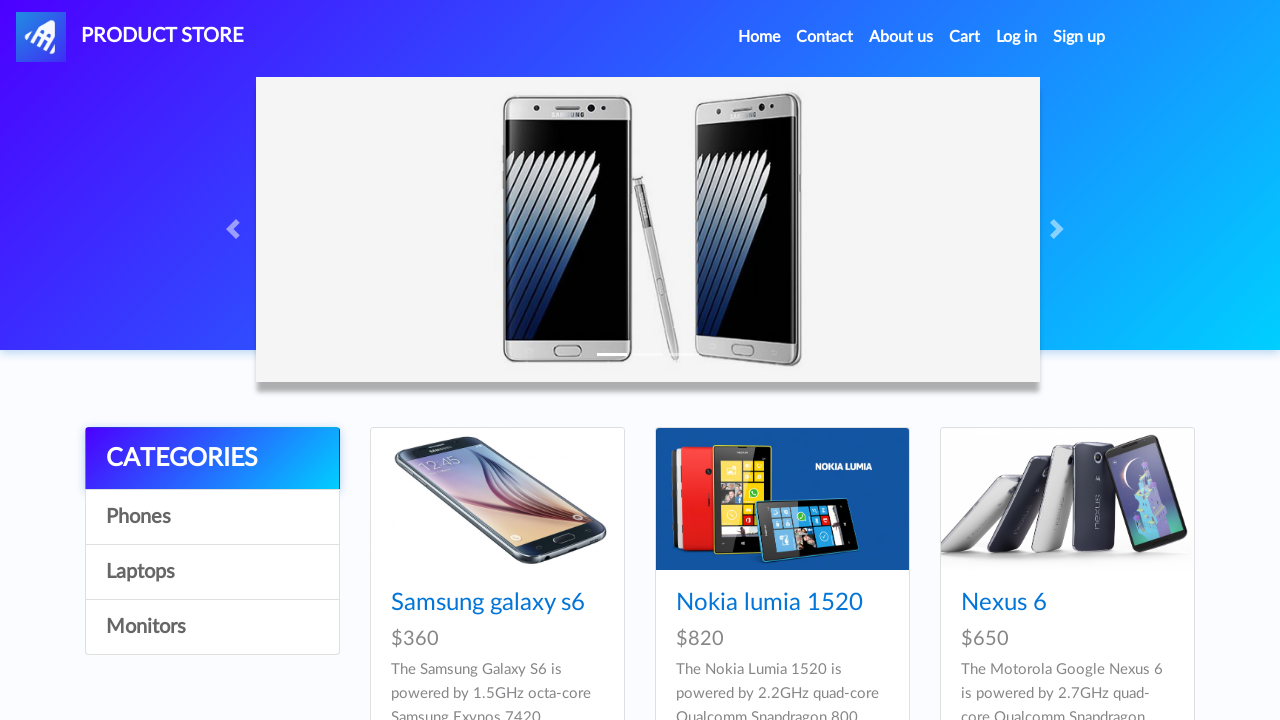

Phones category option displayed in Categories panel
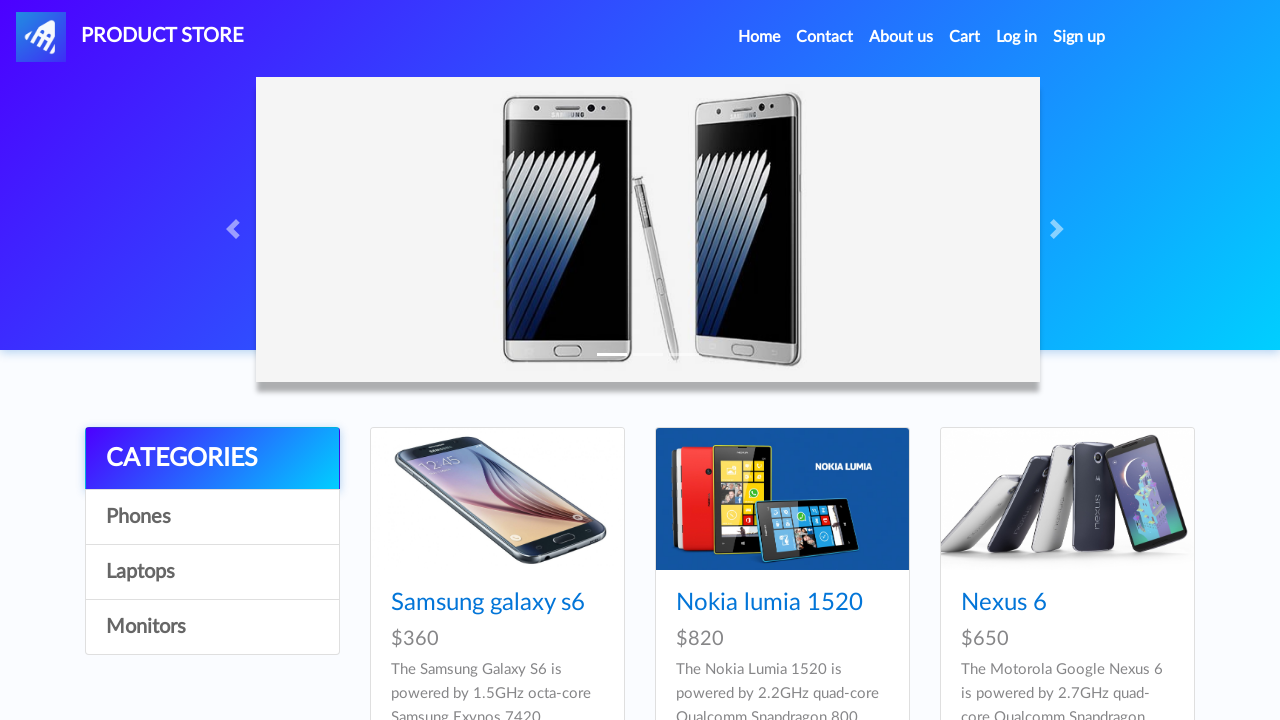

Laptops category option displayed in Categories panel
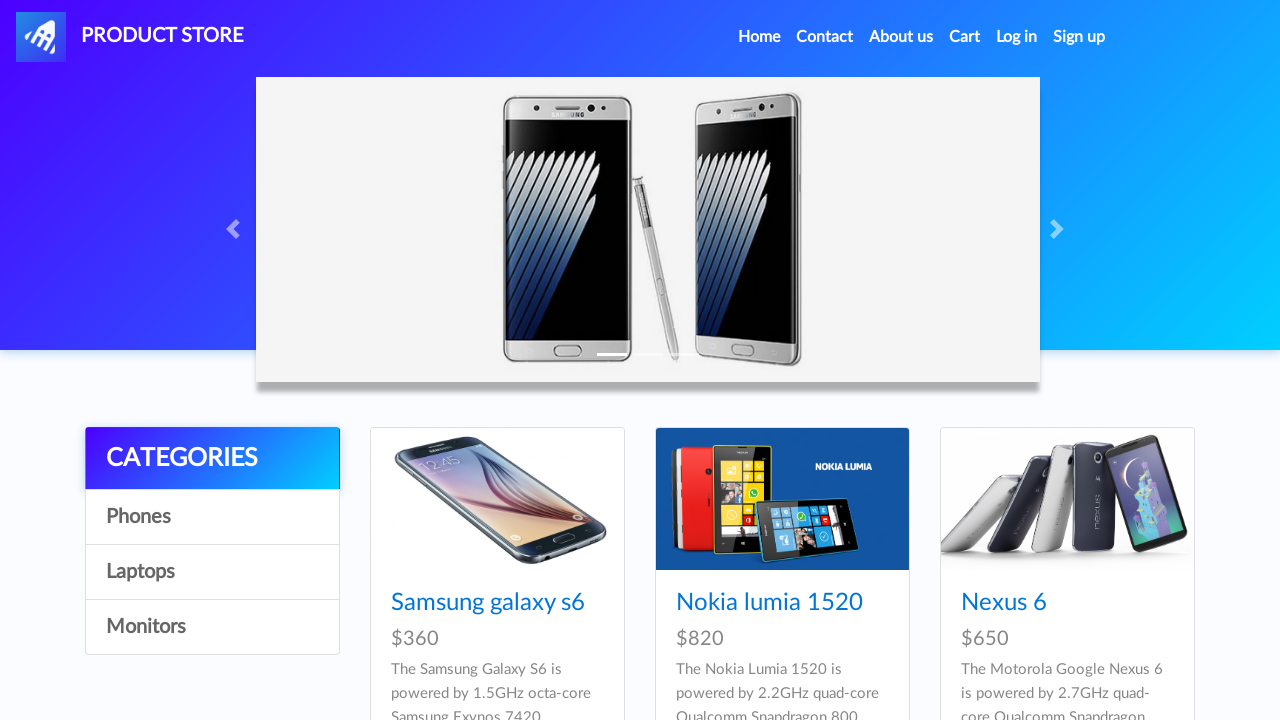

Monitors category option displayed in Categories panel
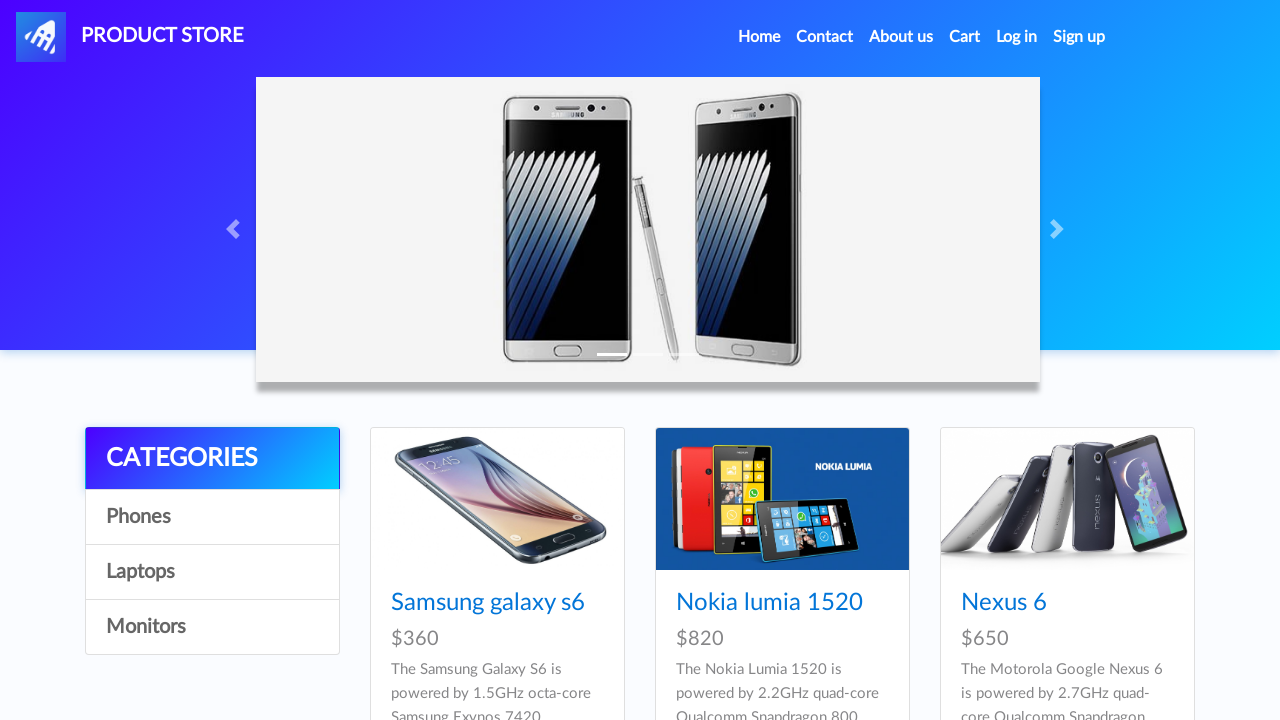

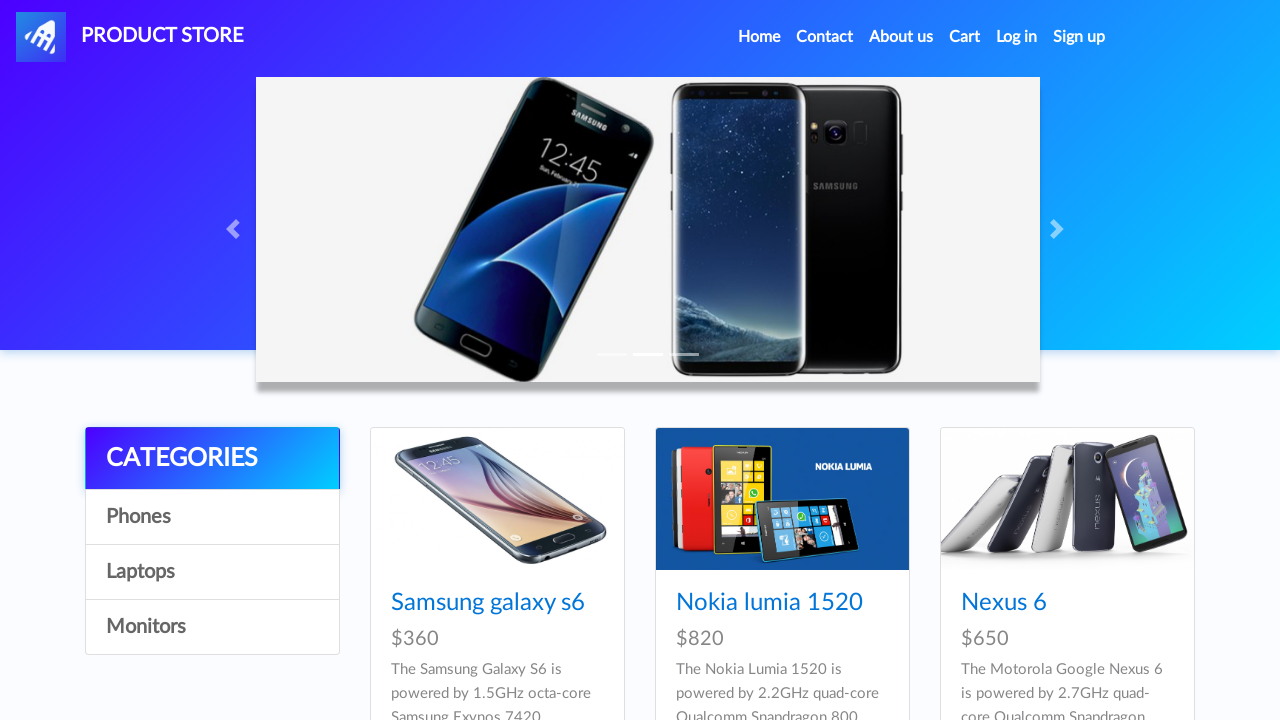